Tests drawing a signature on a canvas element using mouse actions - clicks, holds, and moves the mouse to create a signature pattern on a signature pad.

Starting URL: https://signature-generator.com/draw-signature/

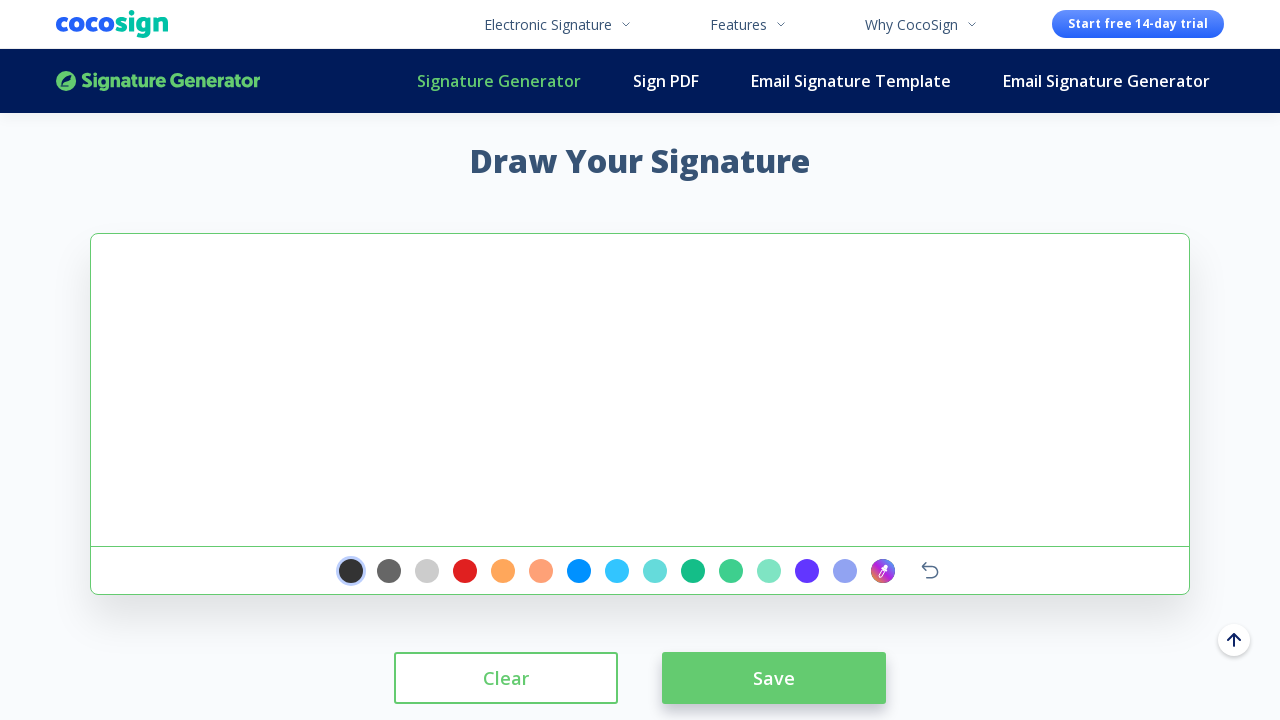

Signature canvas element is visible and ready
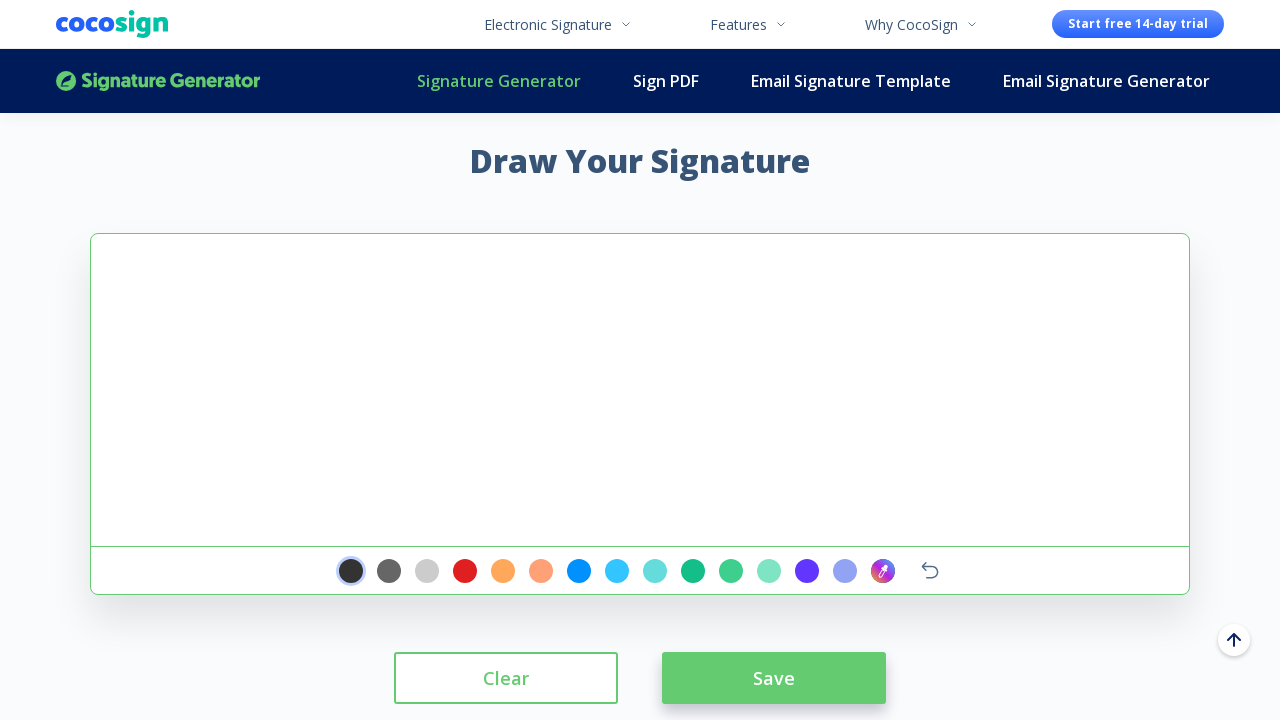

Calculated canvas center position for signature drawing
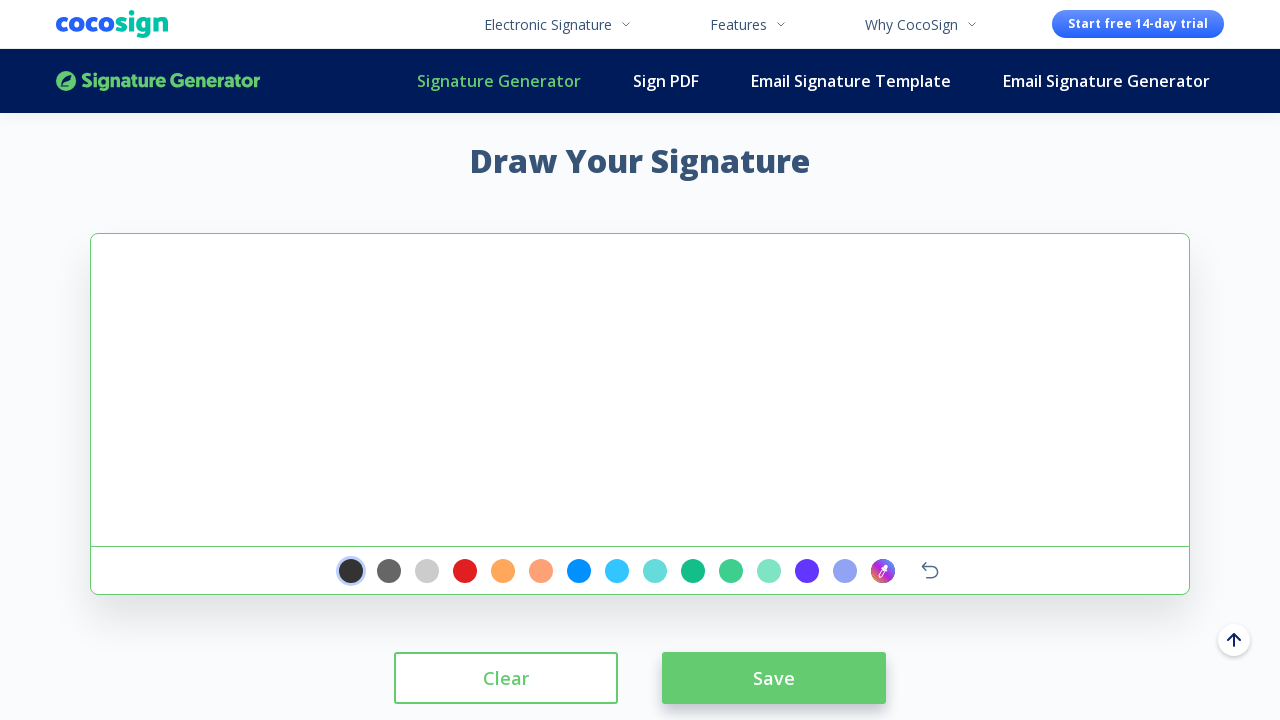

Clicked on signature canvas to focus it at (640, 390) on #signature-pad
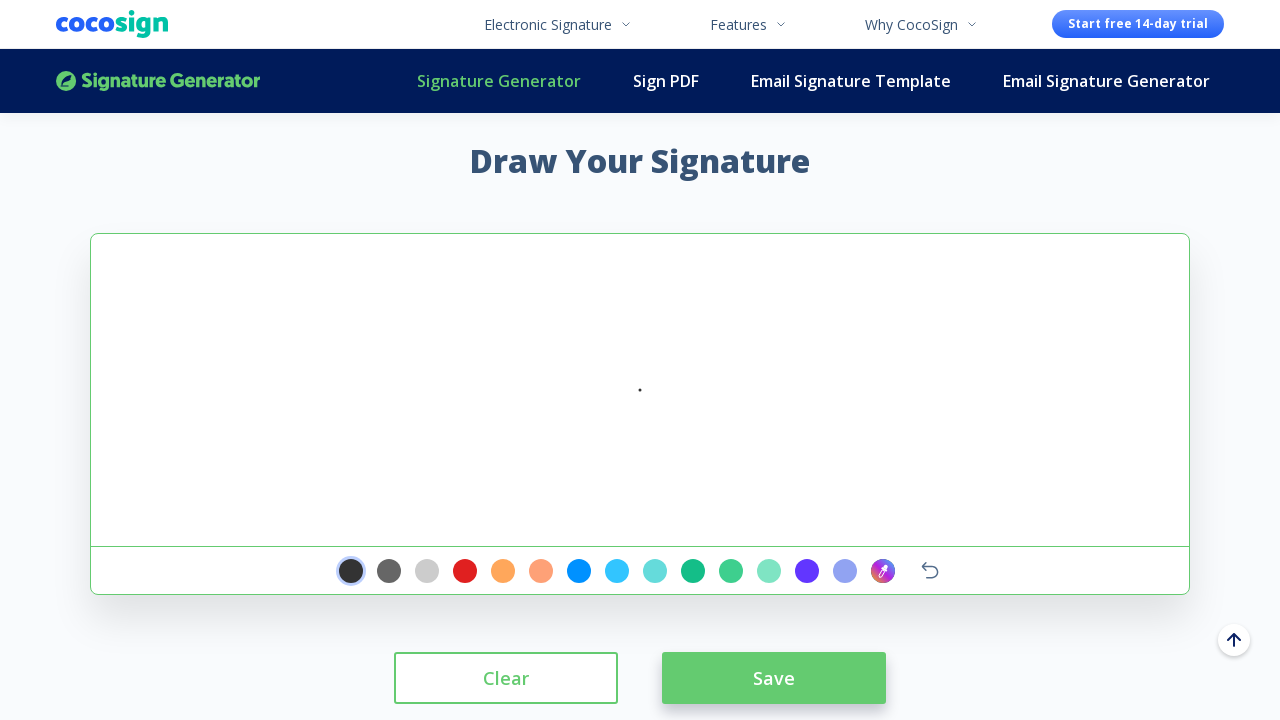

Moved mouse to signature starting position at (690, 470)
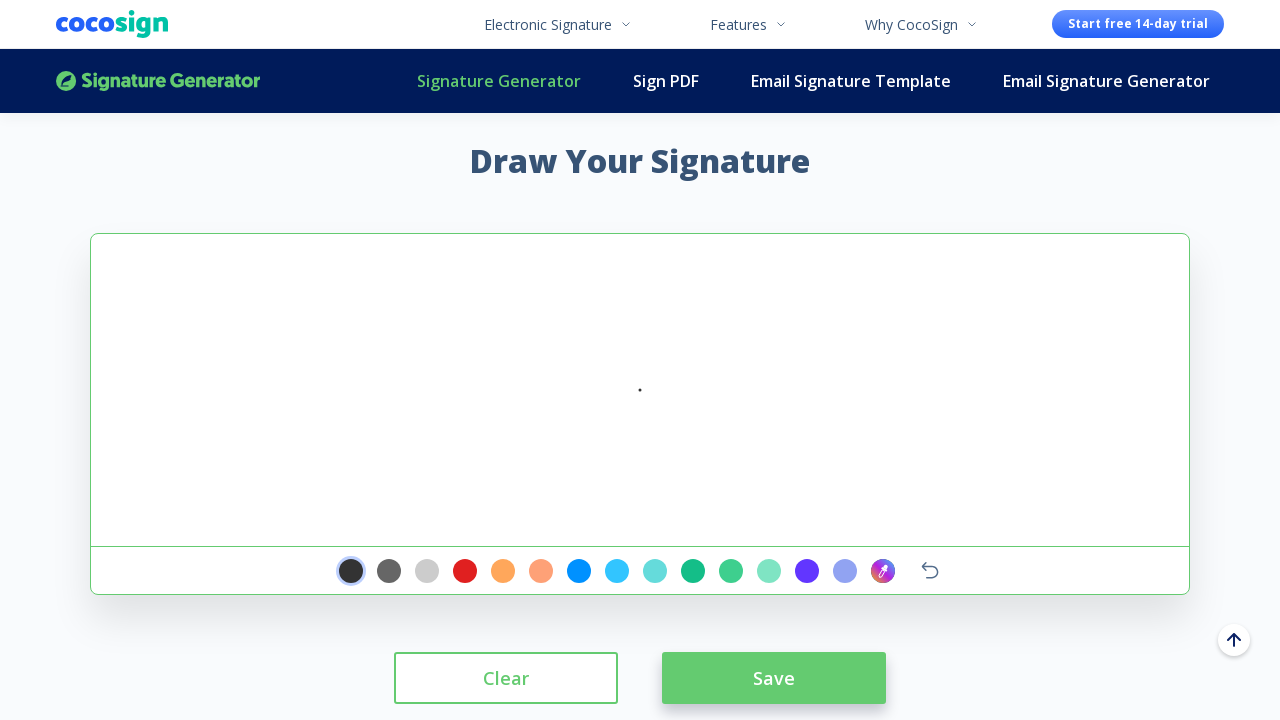

Pressed down mouse button to start drawing signature at (690, 470)
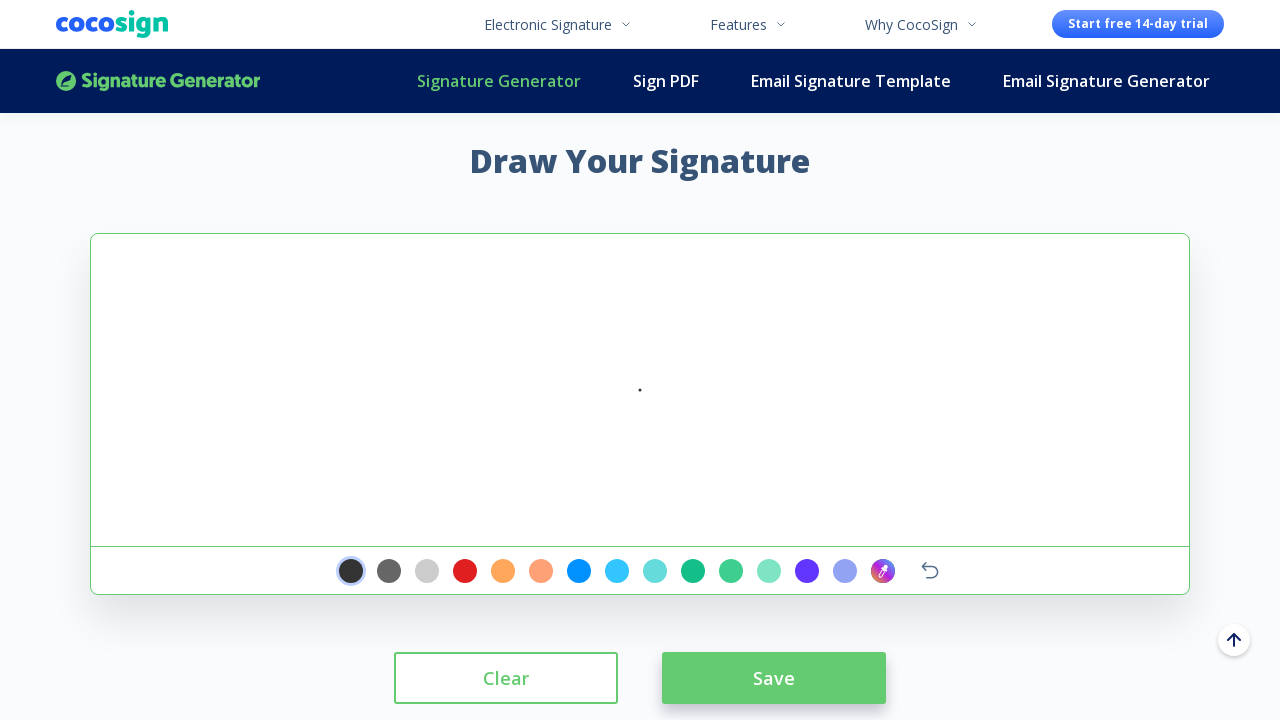

Drew first signature stroke at (340, 310)
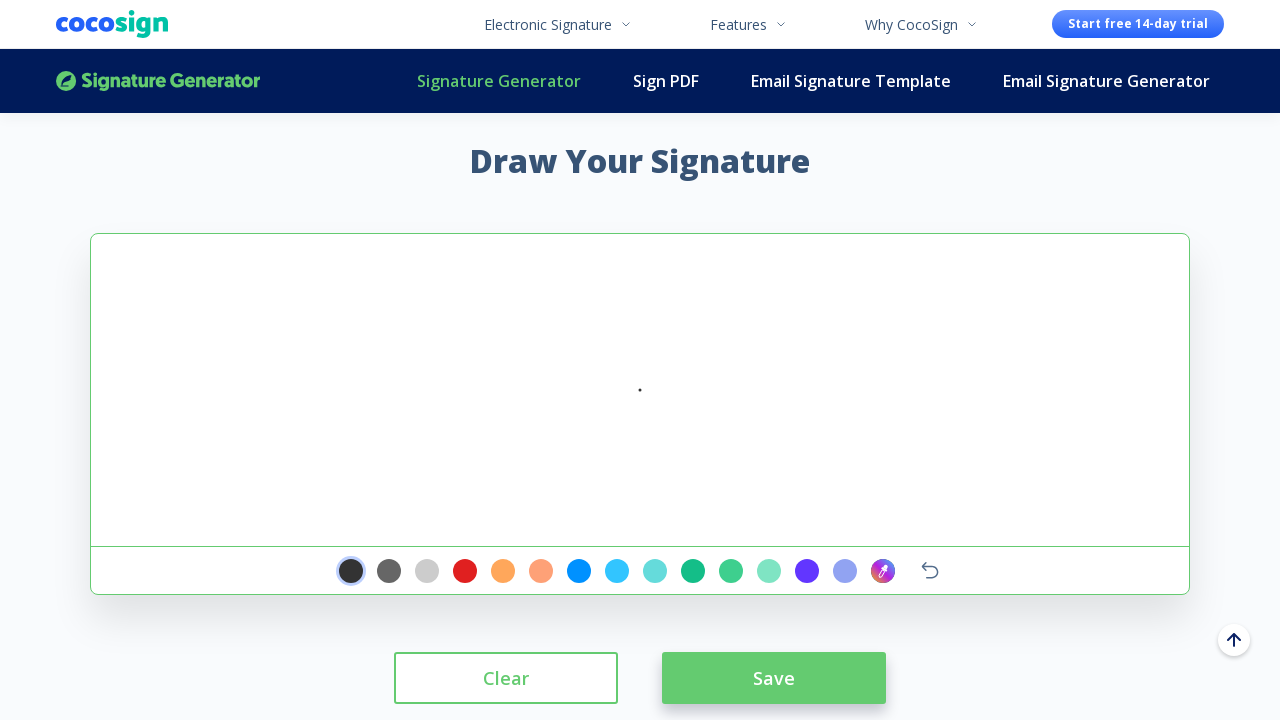

Drew second signature stroke at (380, 350)
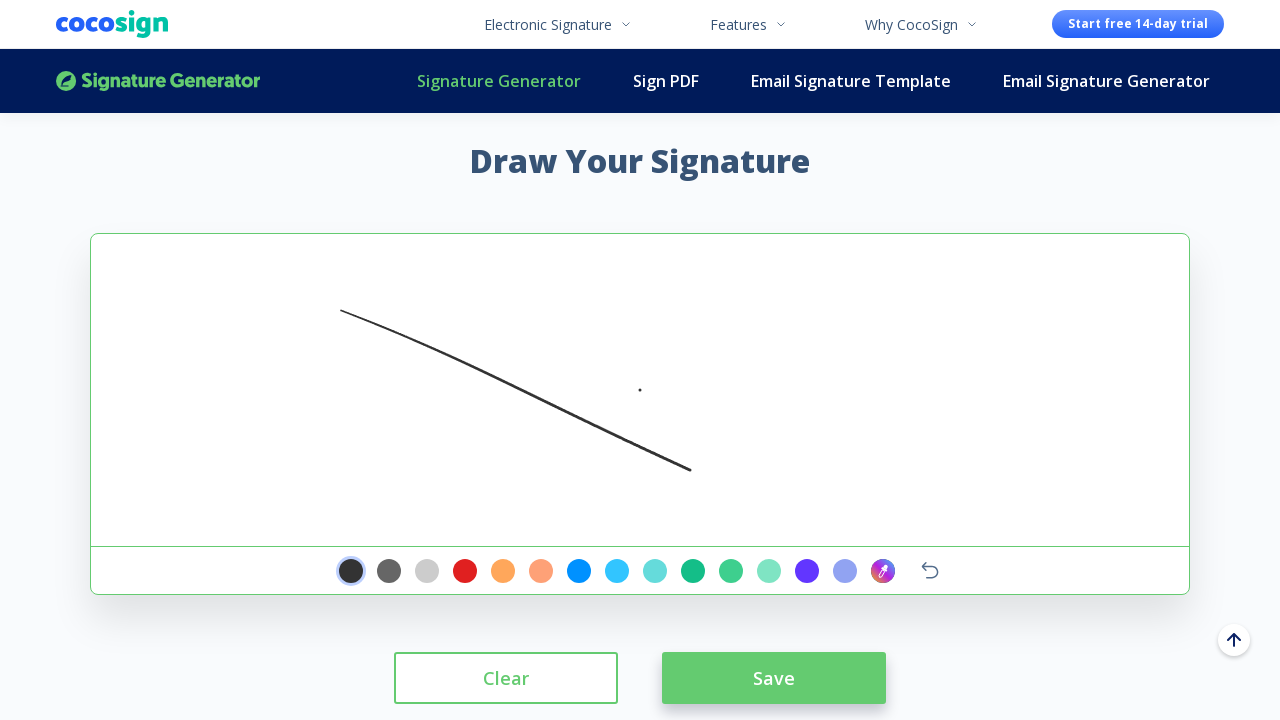

Drew third signature stroke at (430, 400)
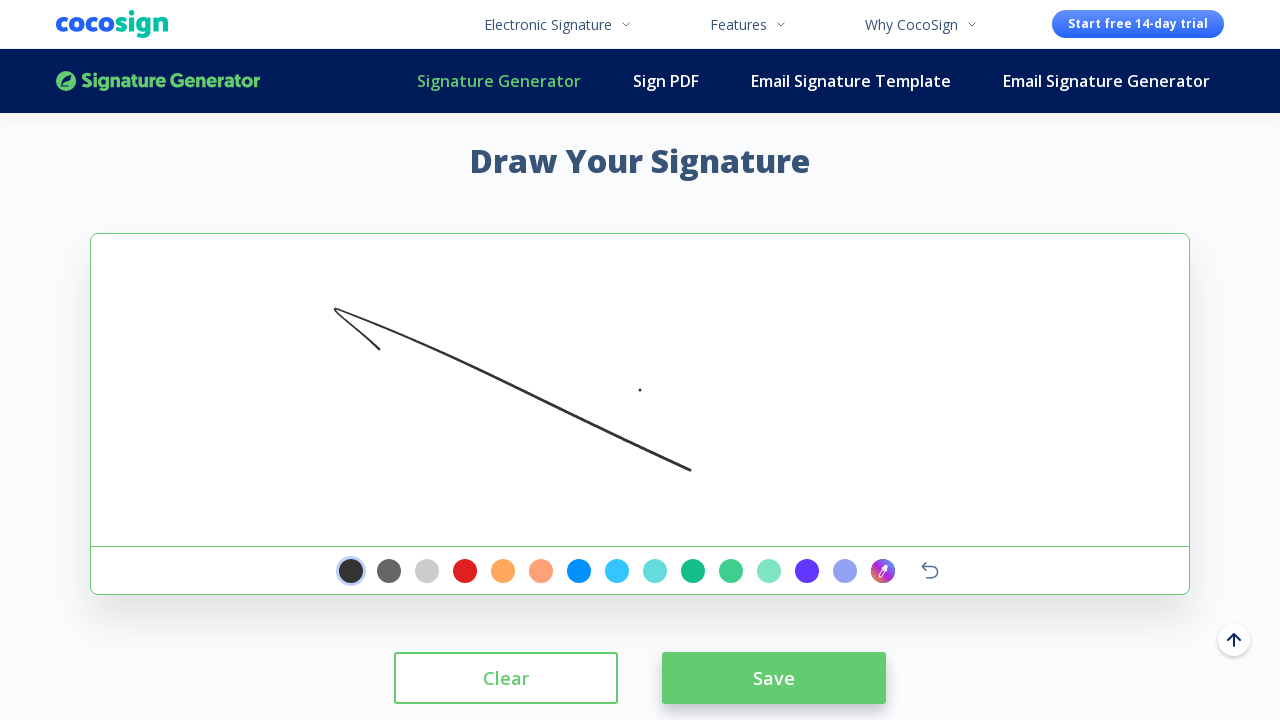

Drew fourth signature stroke at (497, 430)
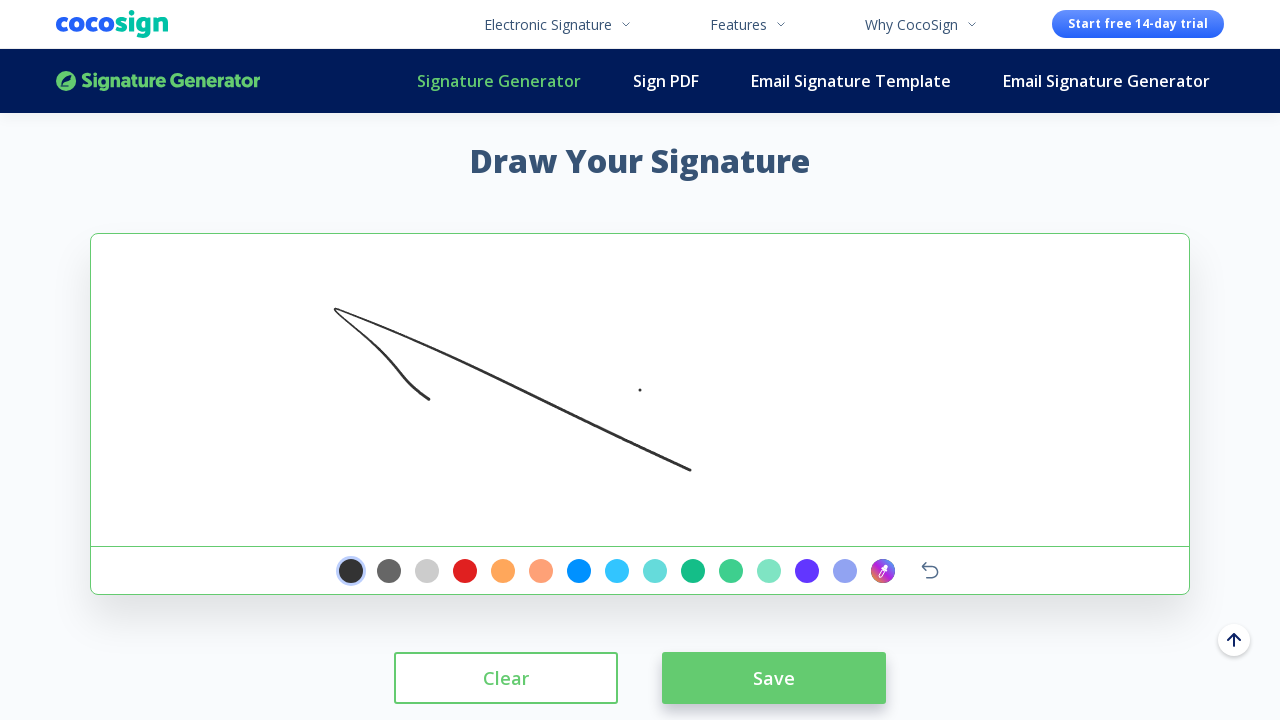

Released mouse button to complete signature drawing at (497, 430)
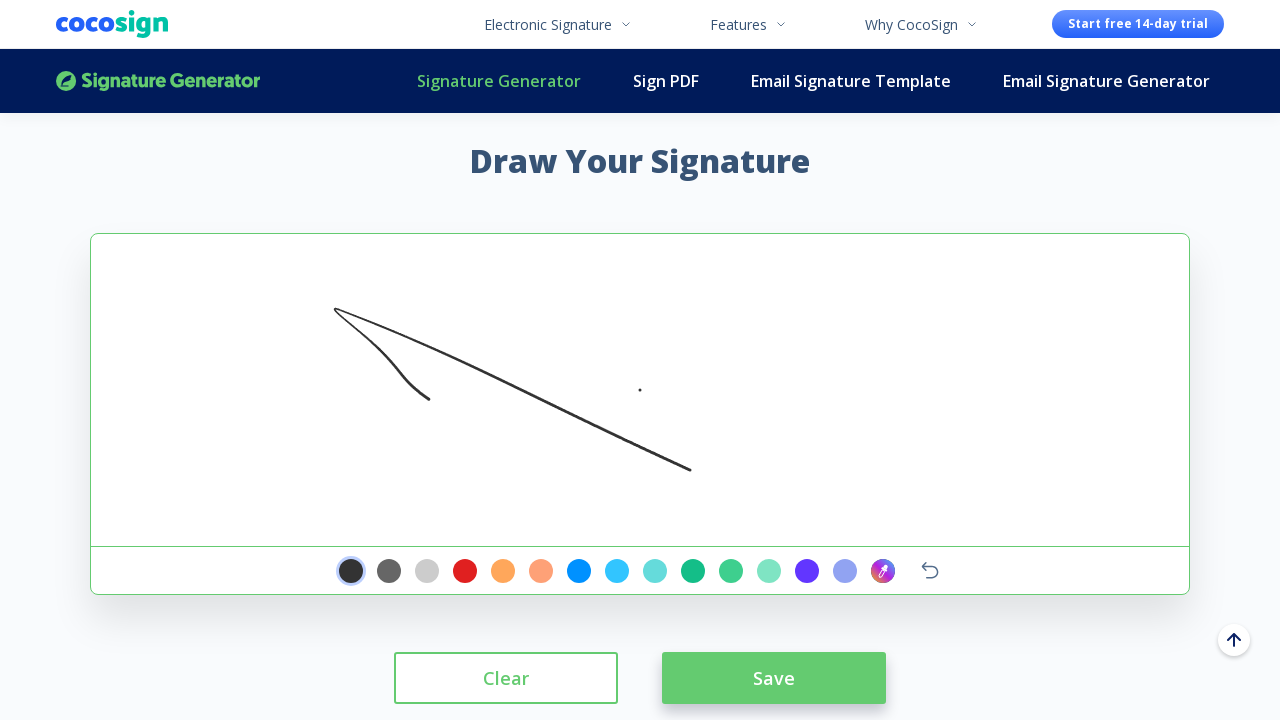

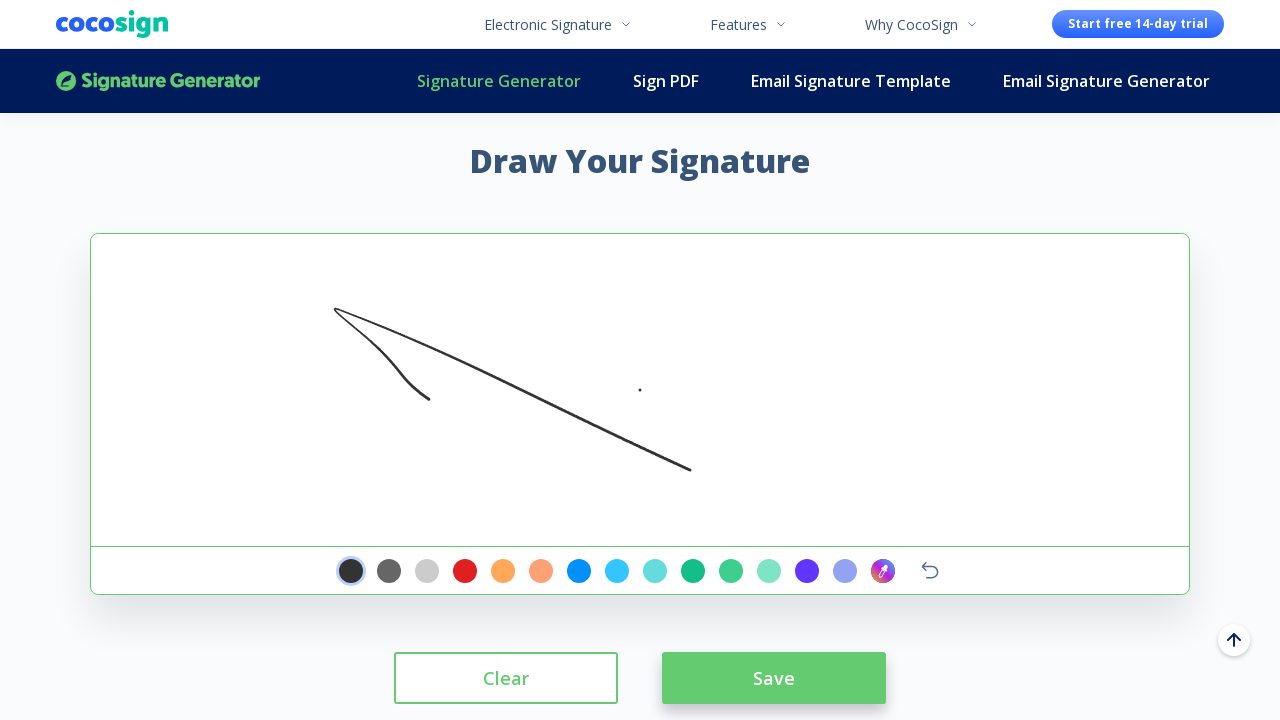